Tests three different types of JavaScript alerts (normal alert, confirmation alert, and prompt alert) by triggering each and interacting with them appropriately

Starting URL: https://the-internet.herokuapp.com/javascript_alerts

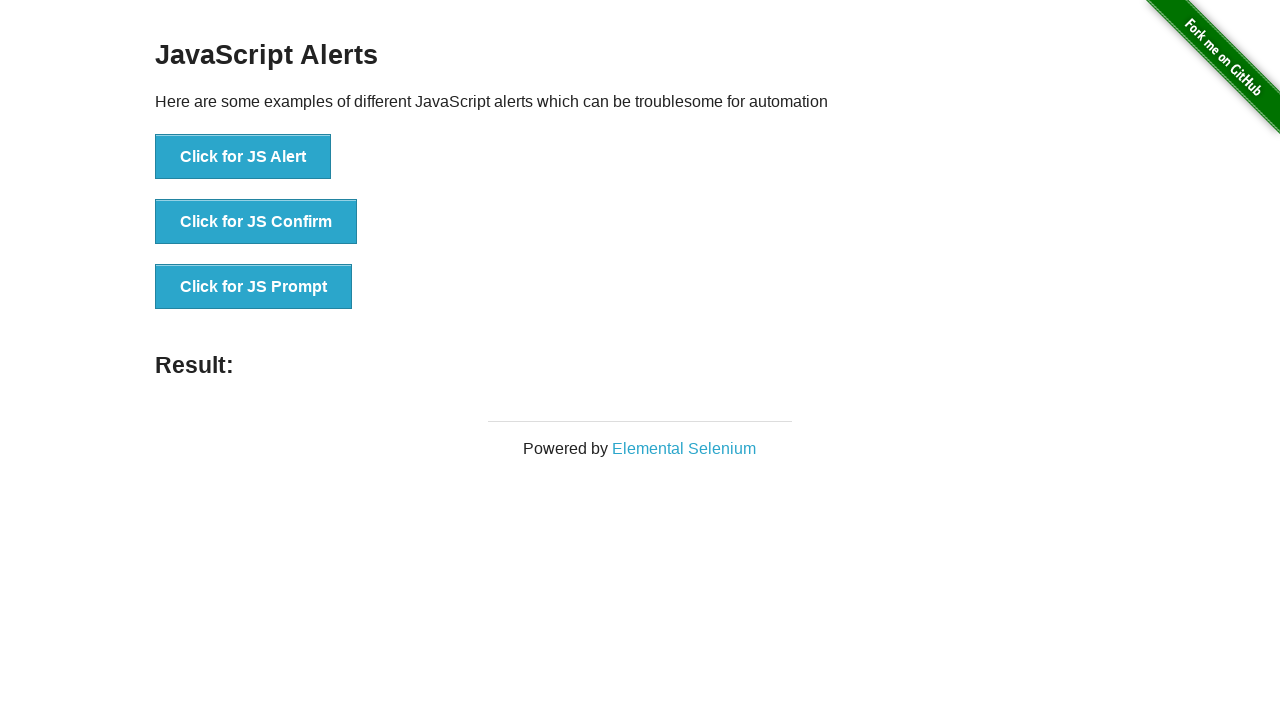

Clicked button to trigger normal alert at (243, 157) on xpath=//*[@id='content']/div/ul/li[1]/button
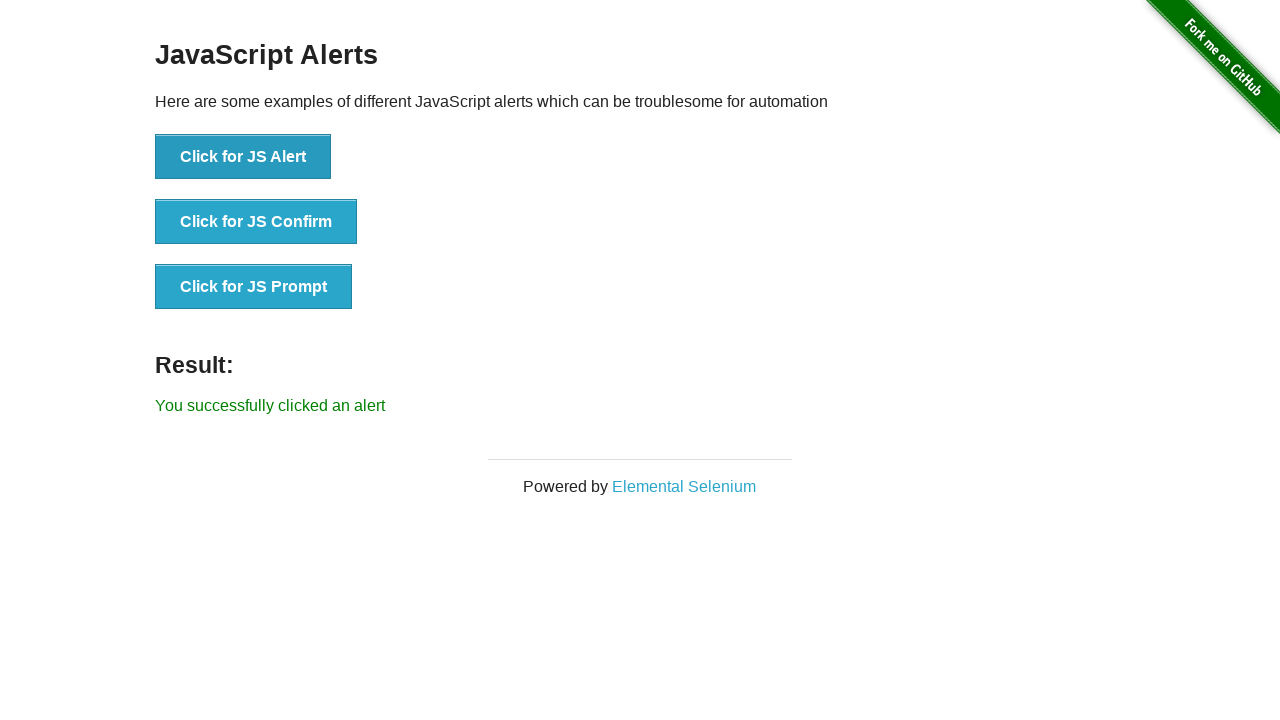

Accepted normal alert dialog
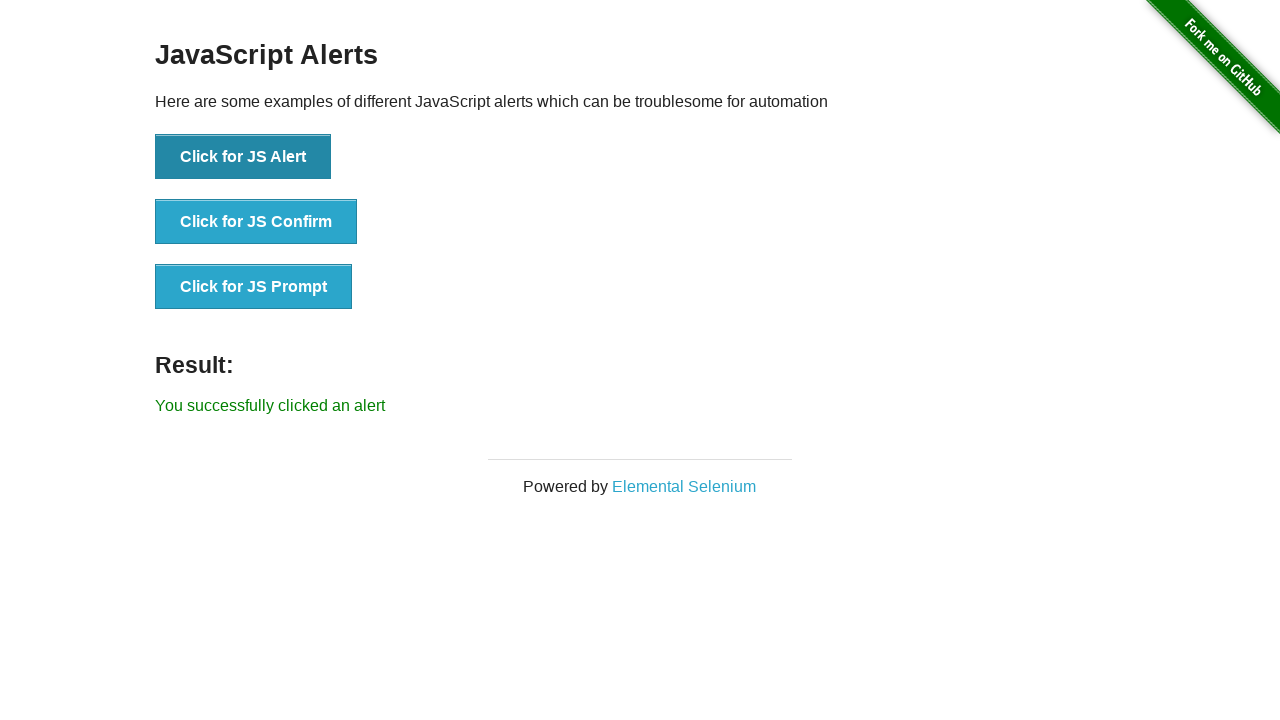

Waited for alert to be dismissed
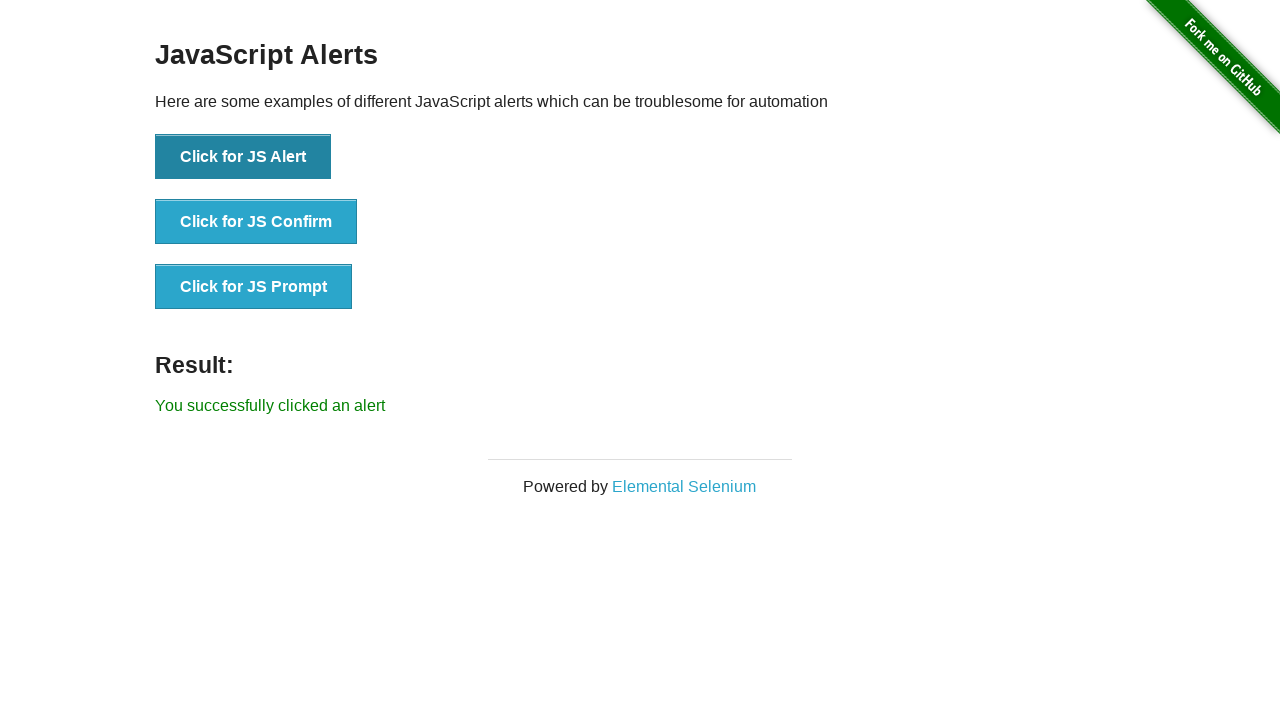

Clicked button to trigger confirmation alert at (256, 222) on xpath=//*[@id='content']/div/ul/li[2]/button
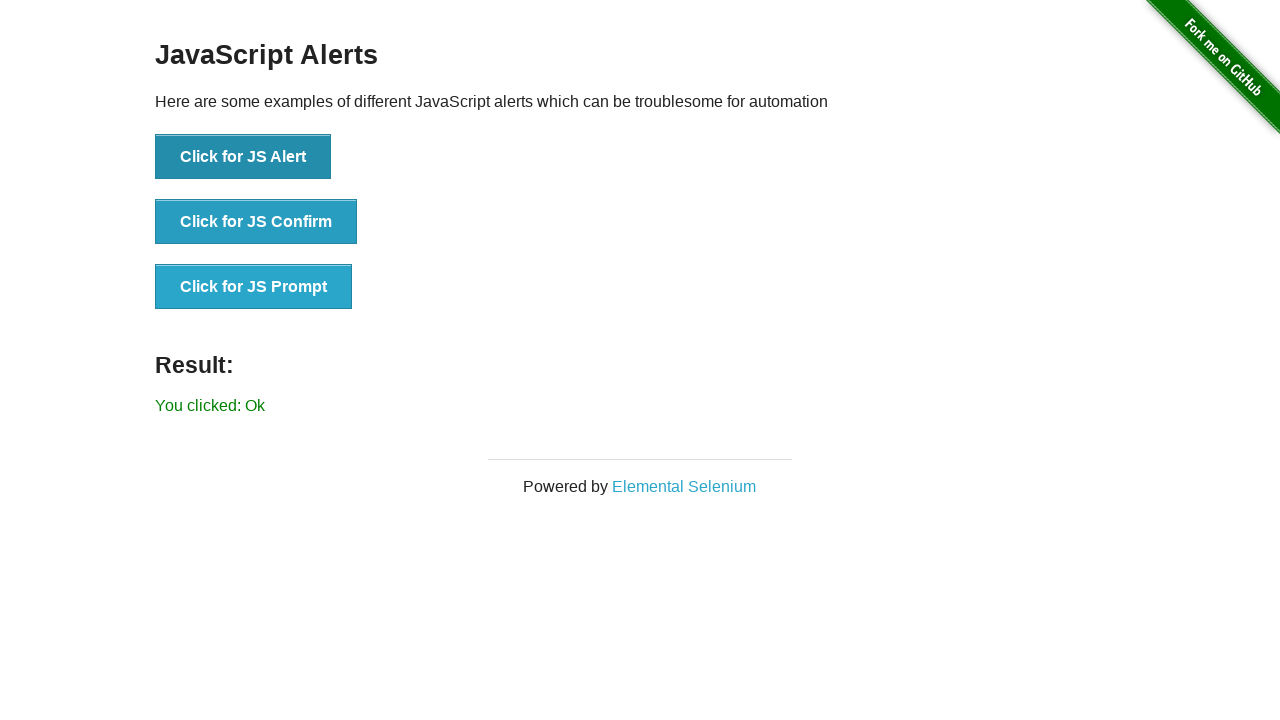

Dismissed confirmation alert dialog
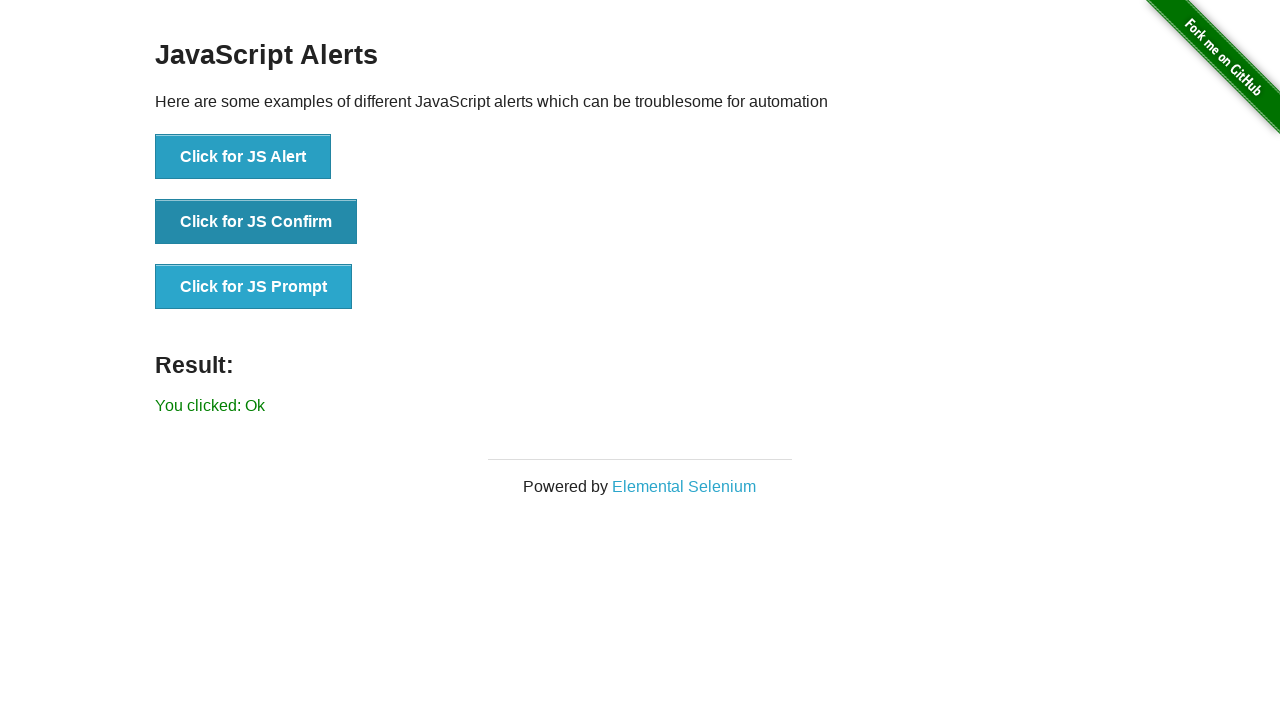

Waited after dismissing confirmation alert
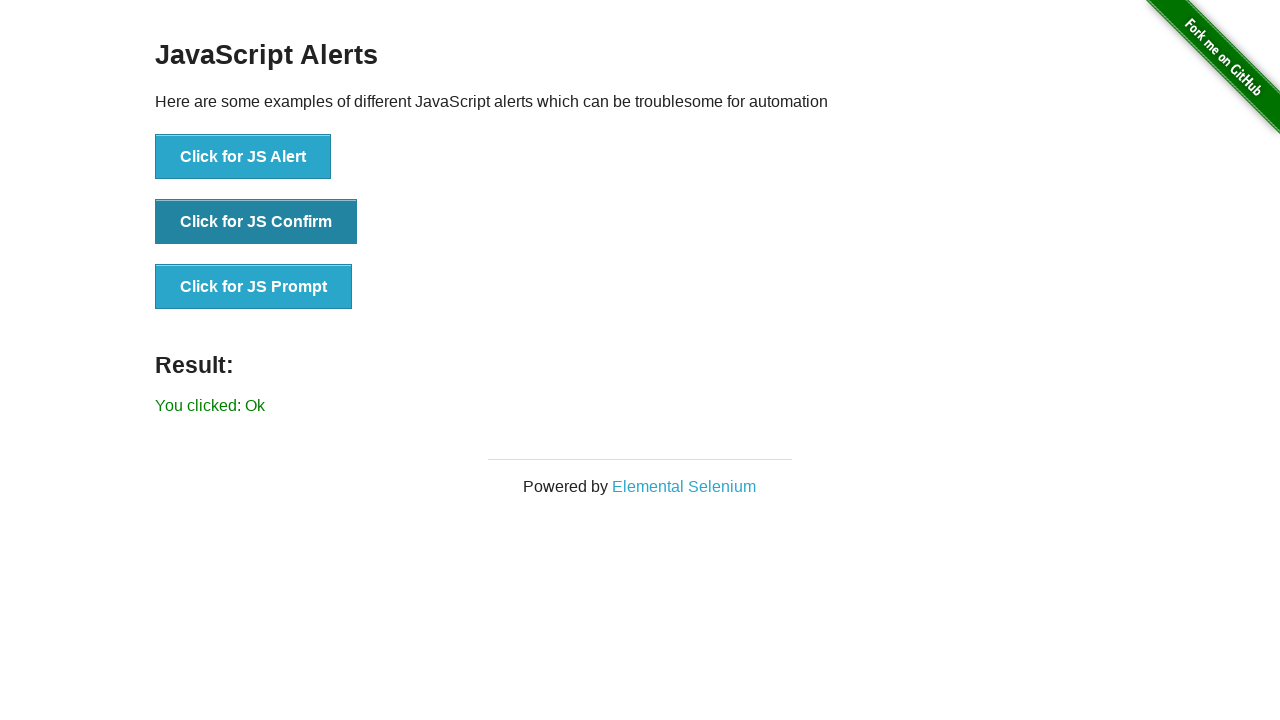

Set up prompt handler to accept with 'Selenium' text
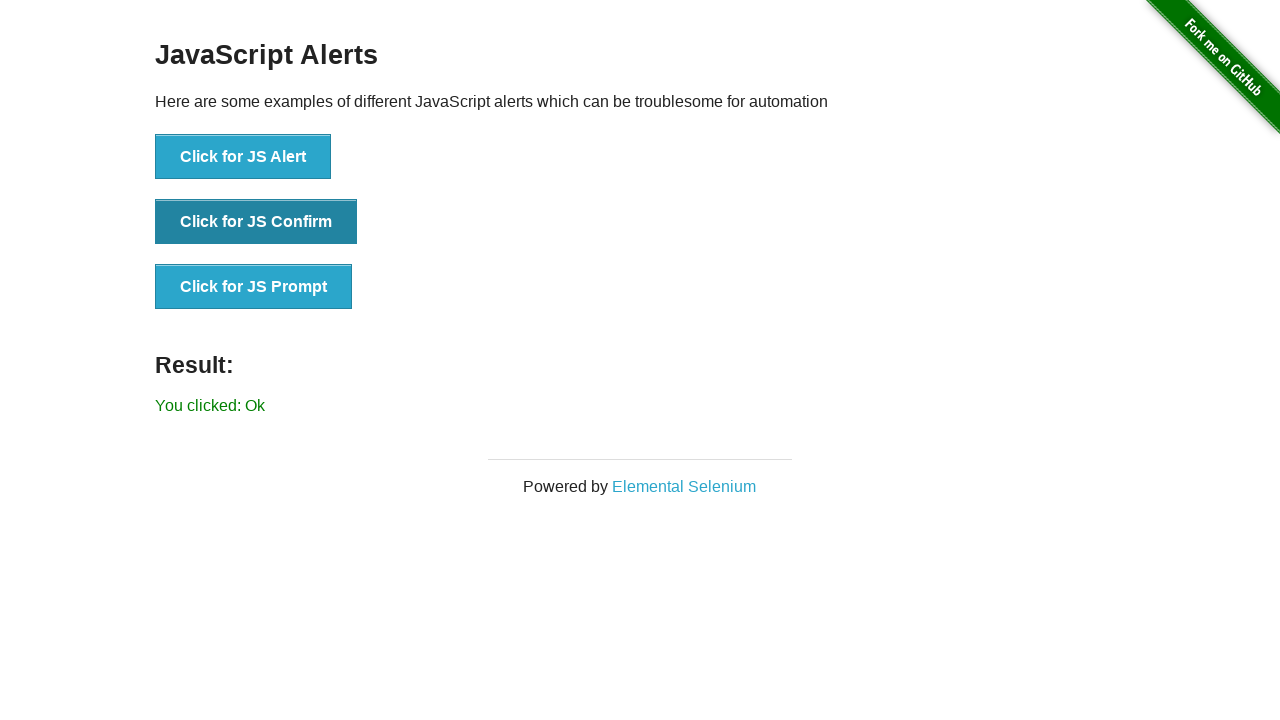

Clicked button to trigger prompt alert at (254, 287) on xpath=//*[@id='content']/div/ul/li[3]/button
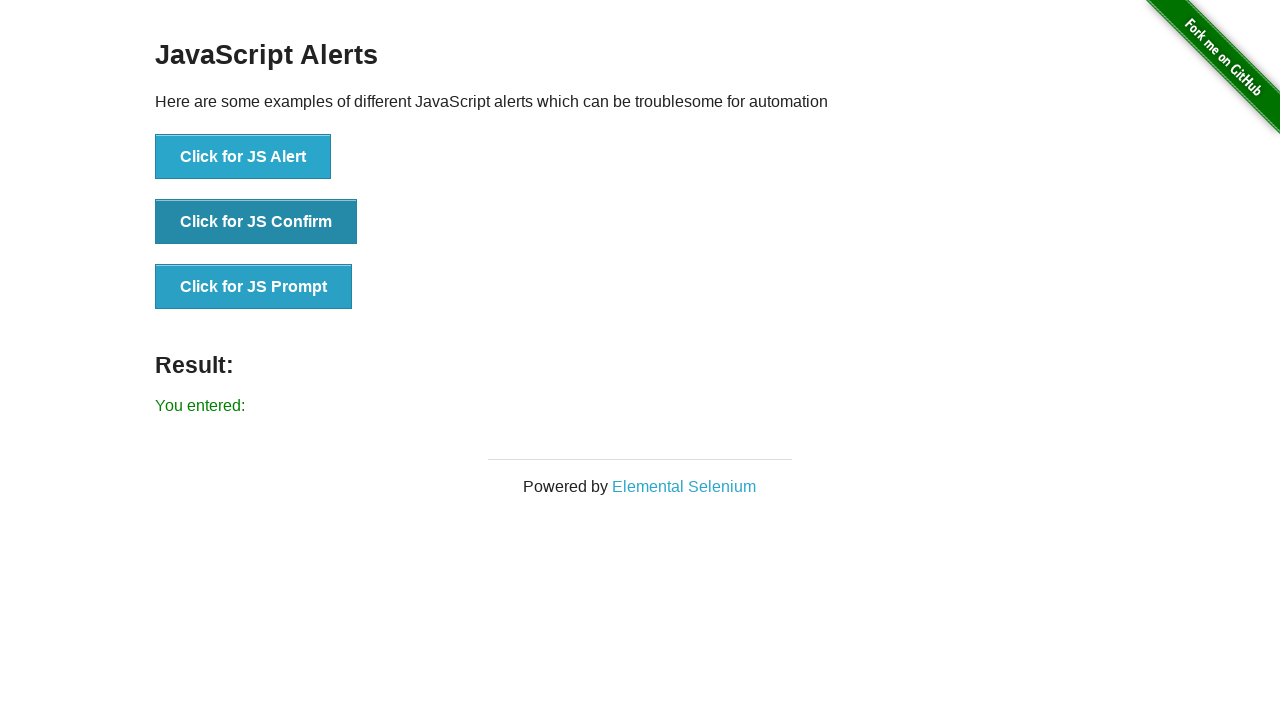

Waited after accepting prompt alert with text
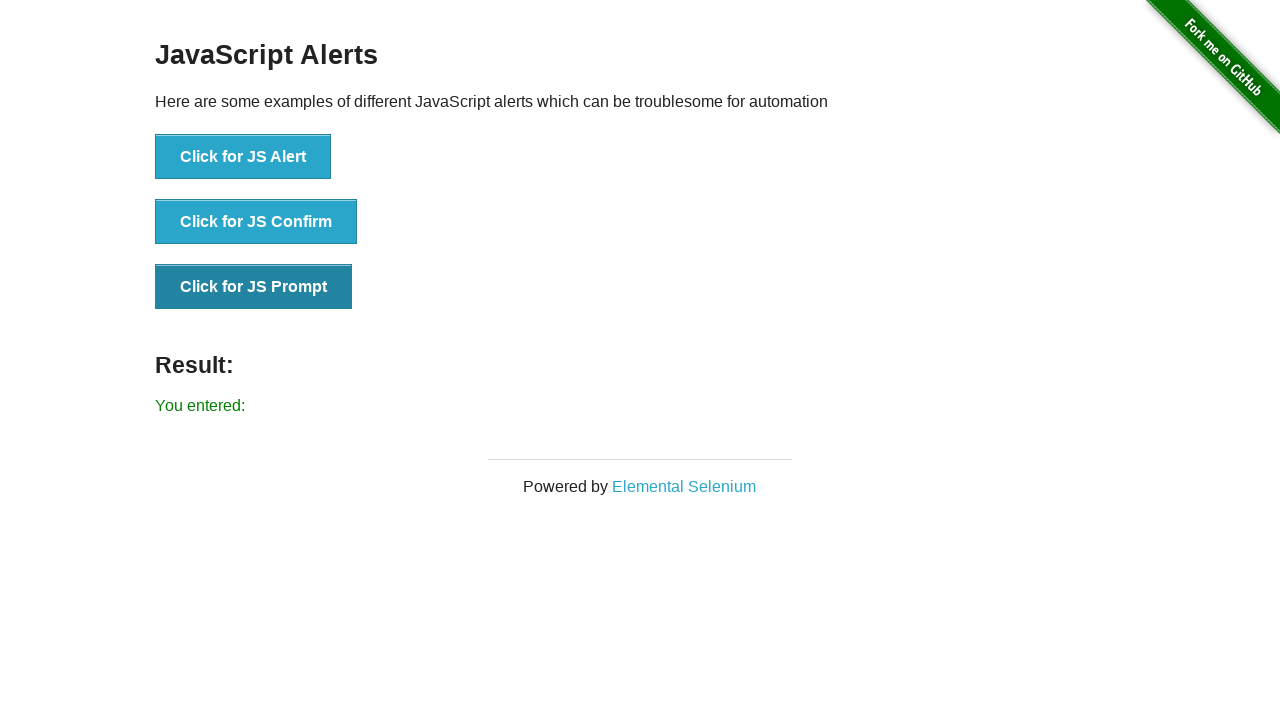

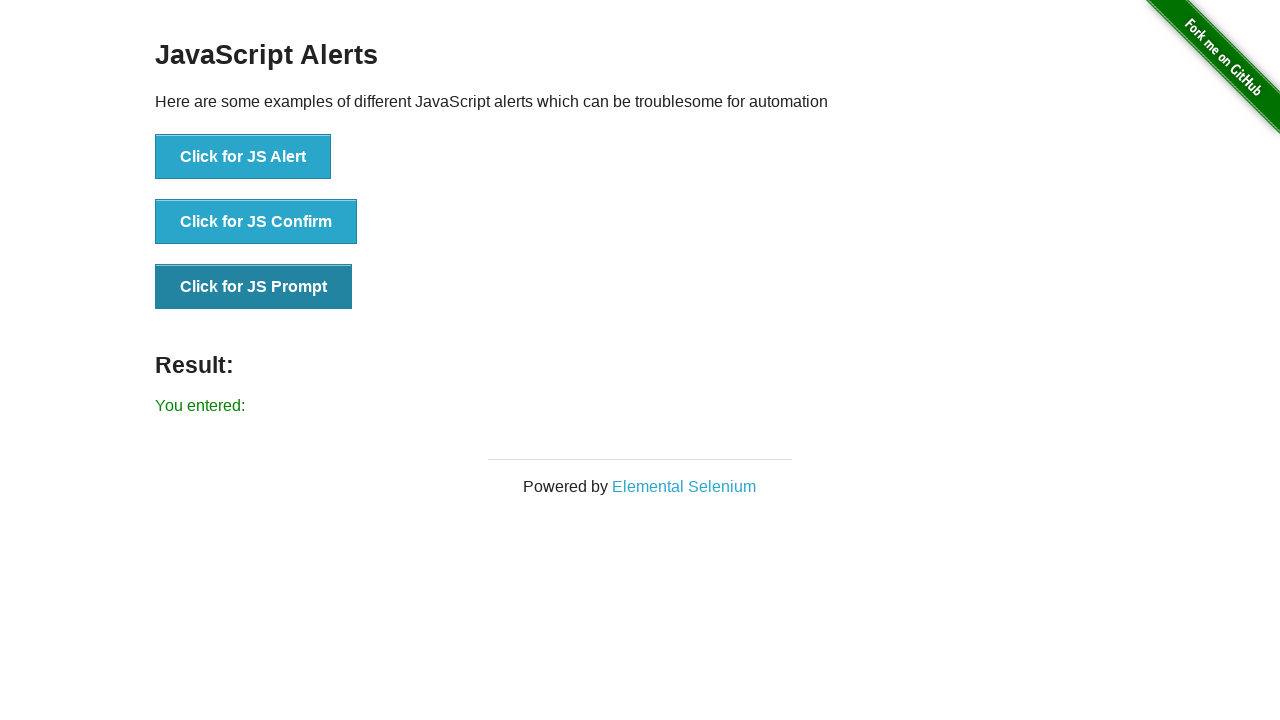